Navigates to the Contact page by clicking the Contact link

Starting URL: https://alchemy.hguy.co/lms

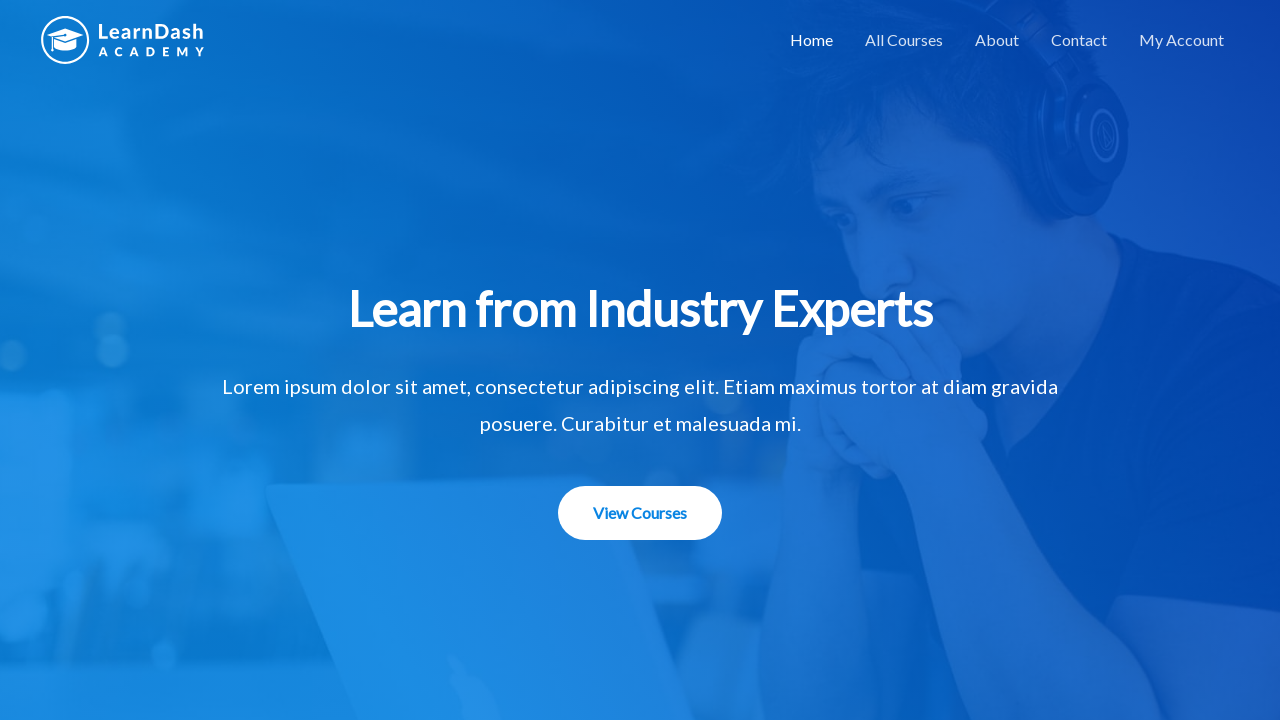

Clicked Contact link to navigate to Contact page at (1079, 40) on a:text('Contact')
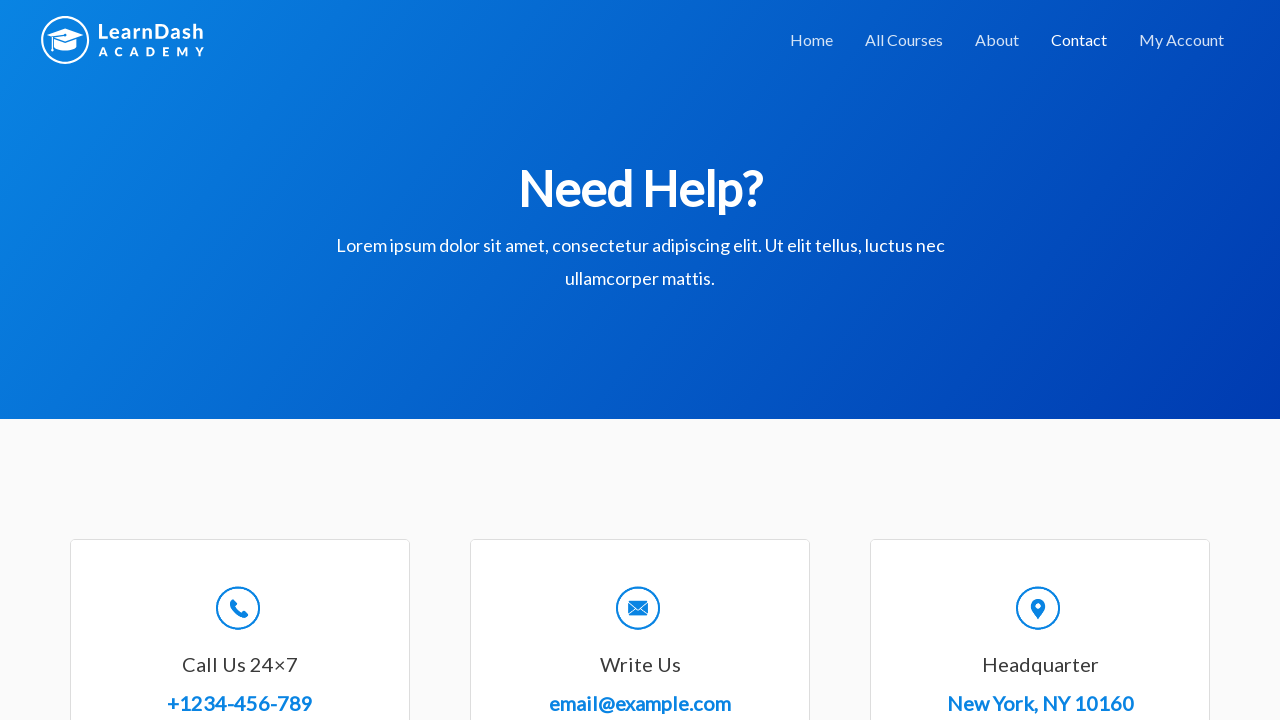

Contact page loaded (domcontentloaded state reached)
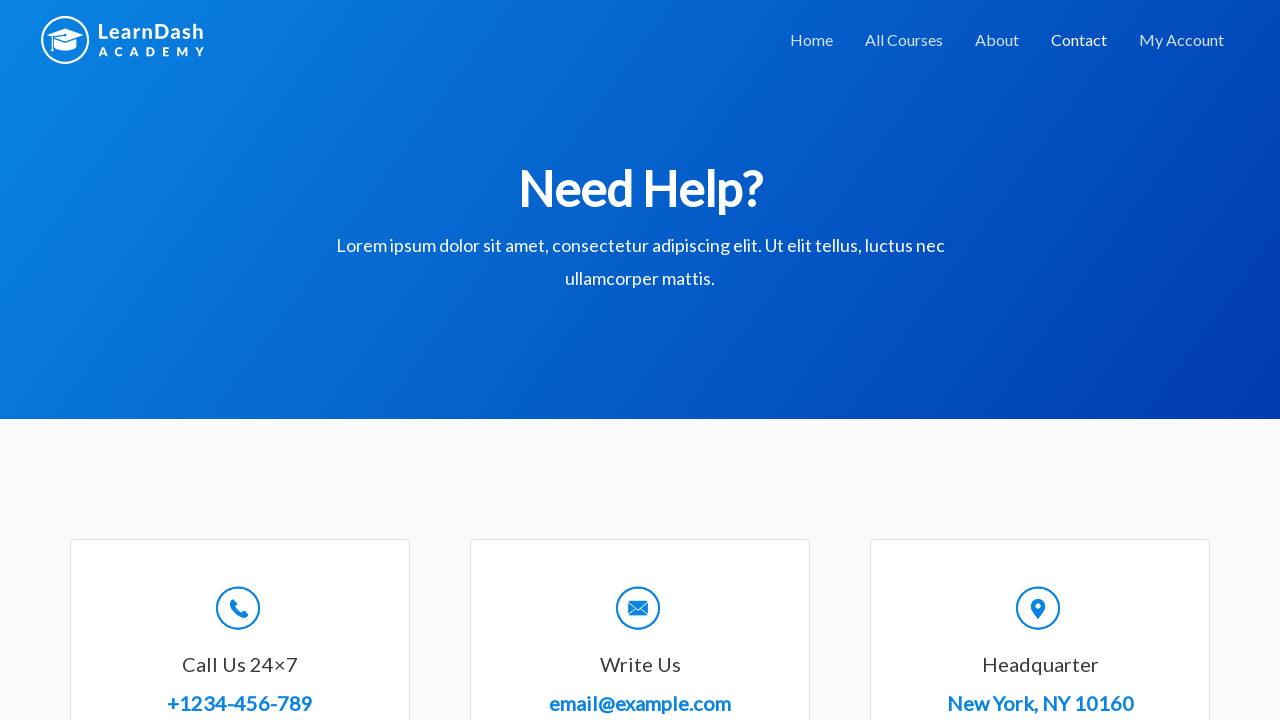

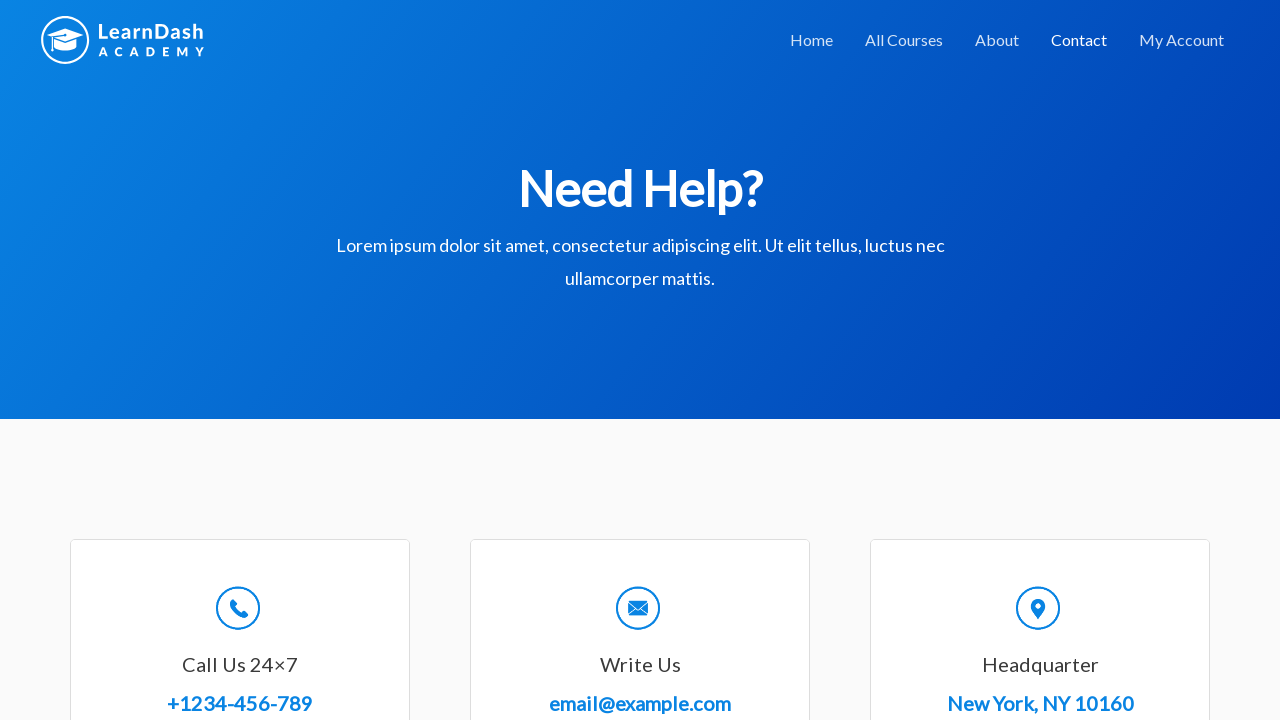